Navigates through a WordPress blog by clicking menu items and blog post links to view article content

Starting URL: https://2051052105phuong.wordpress.com/

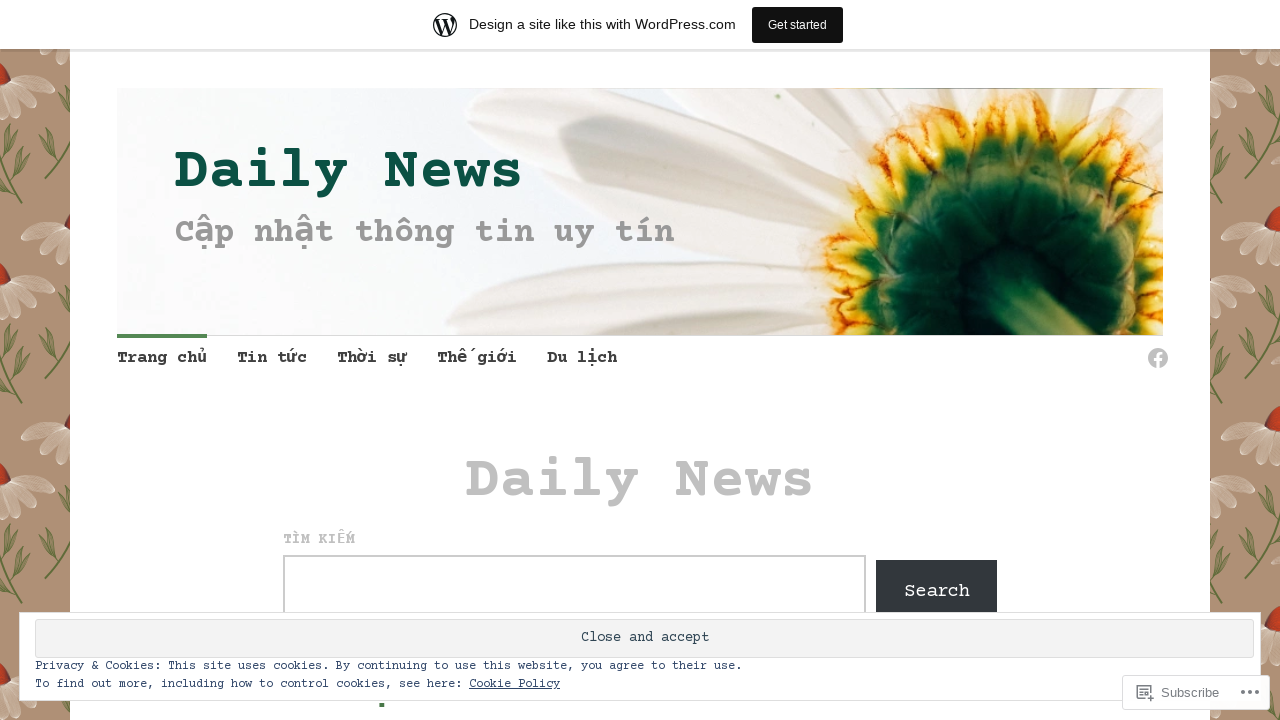

Clicked on menu item at (372, 360) on xpath=//*[@id="menu-item-139"]/a
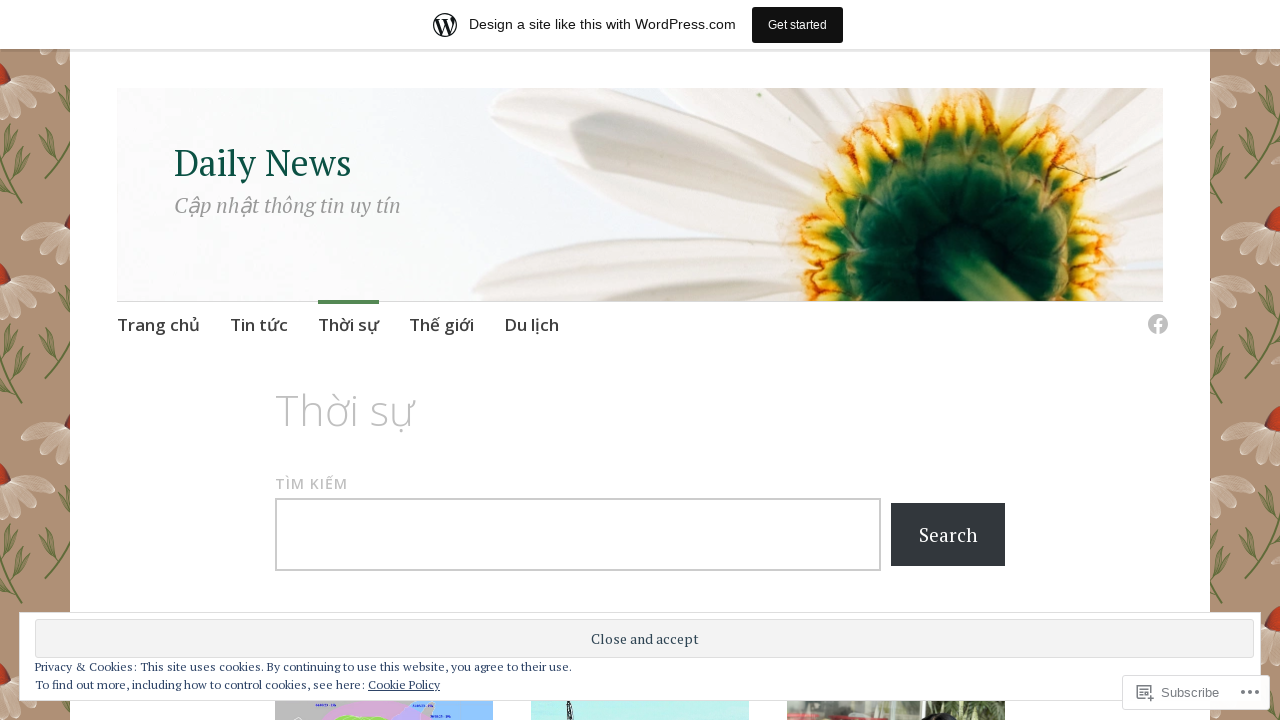

Waited 2 seconds for page to load
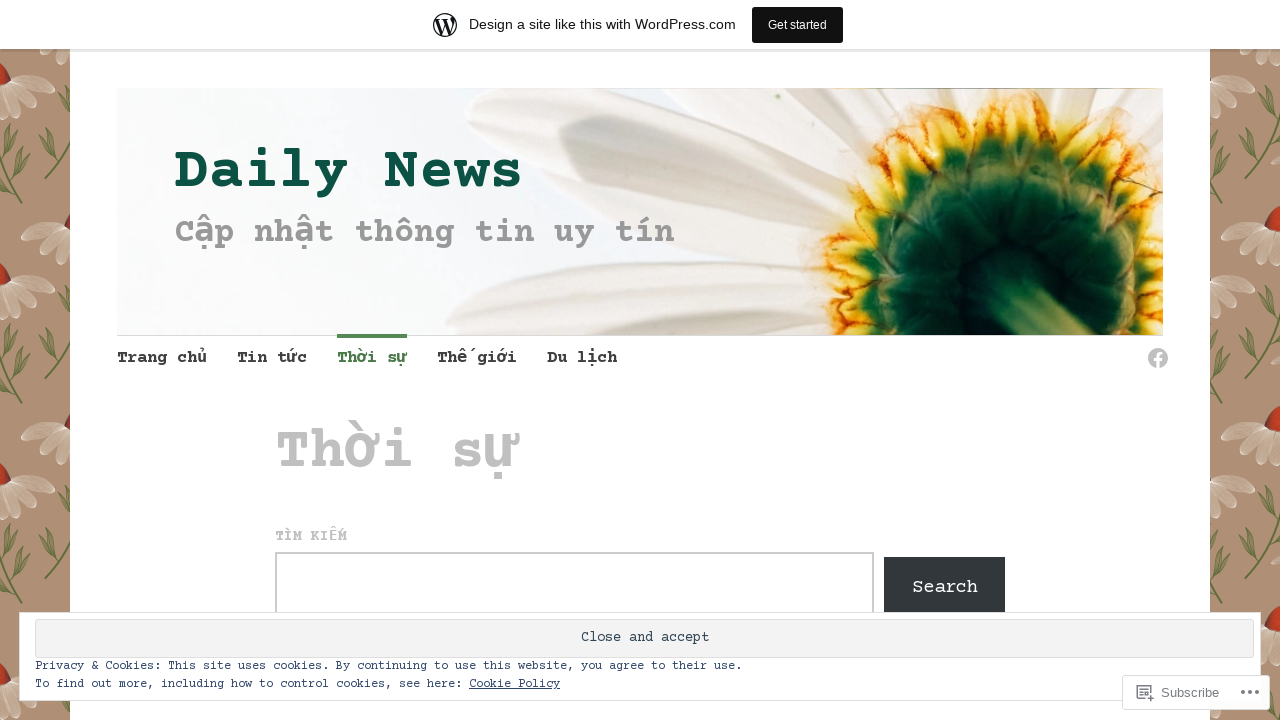

Clicked on blog post link at (366, 346) on xpath=//*[@id="post-129"]/div/div/div/div/div/div[1]/div[1]/div/div/div/div/h6/s
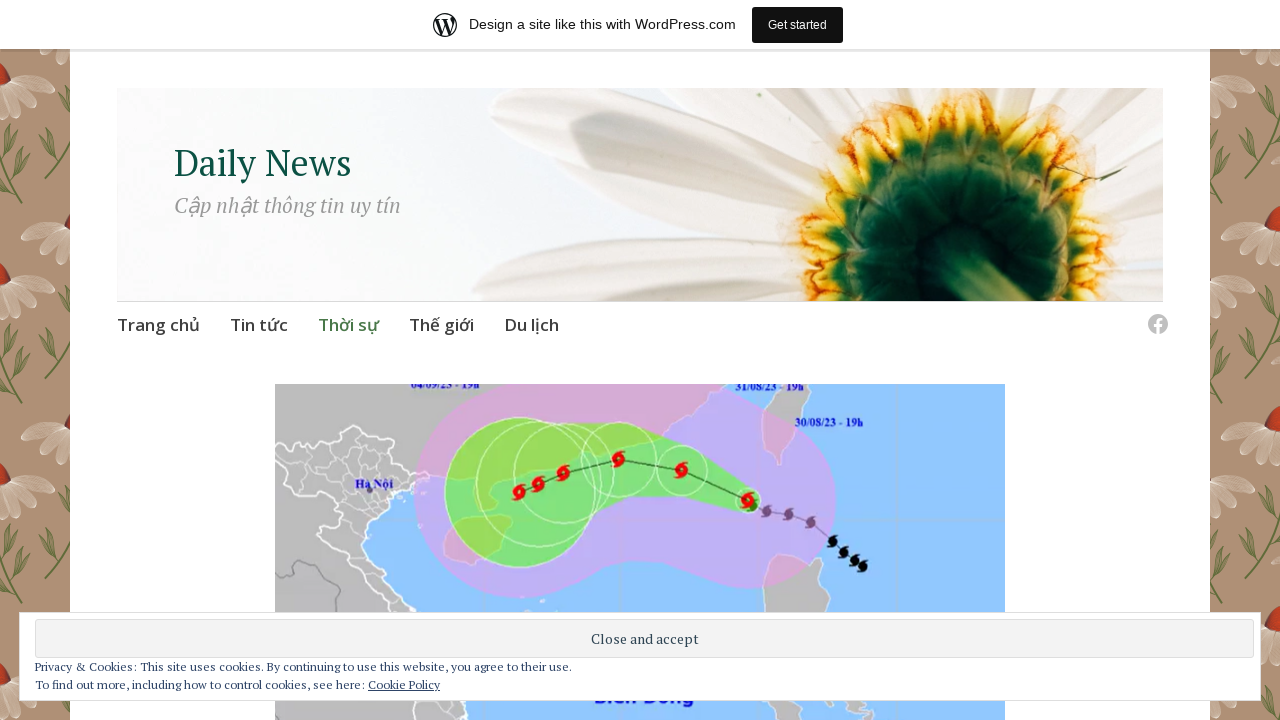

Article elements loaded
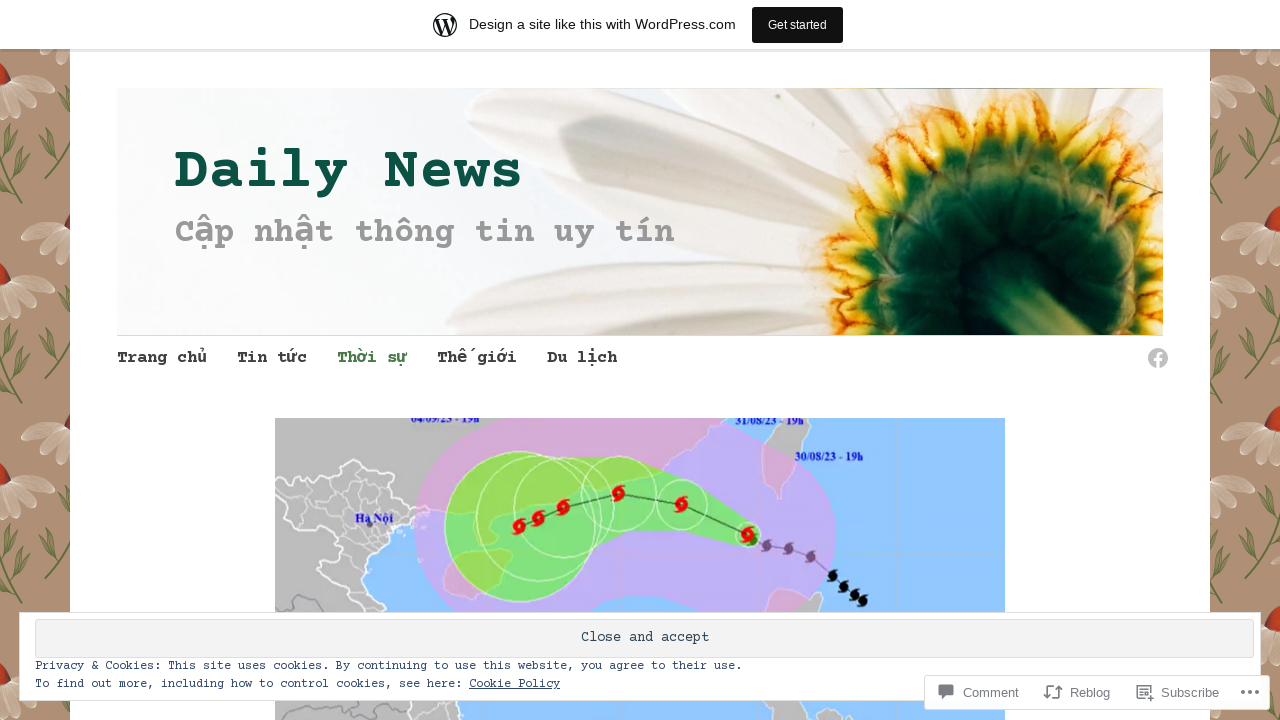

Found 1 article elements
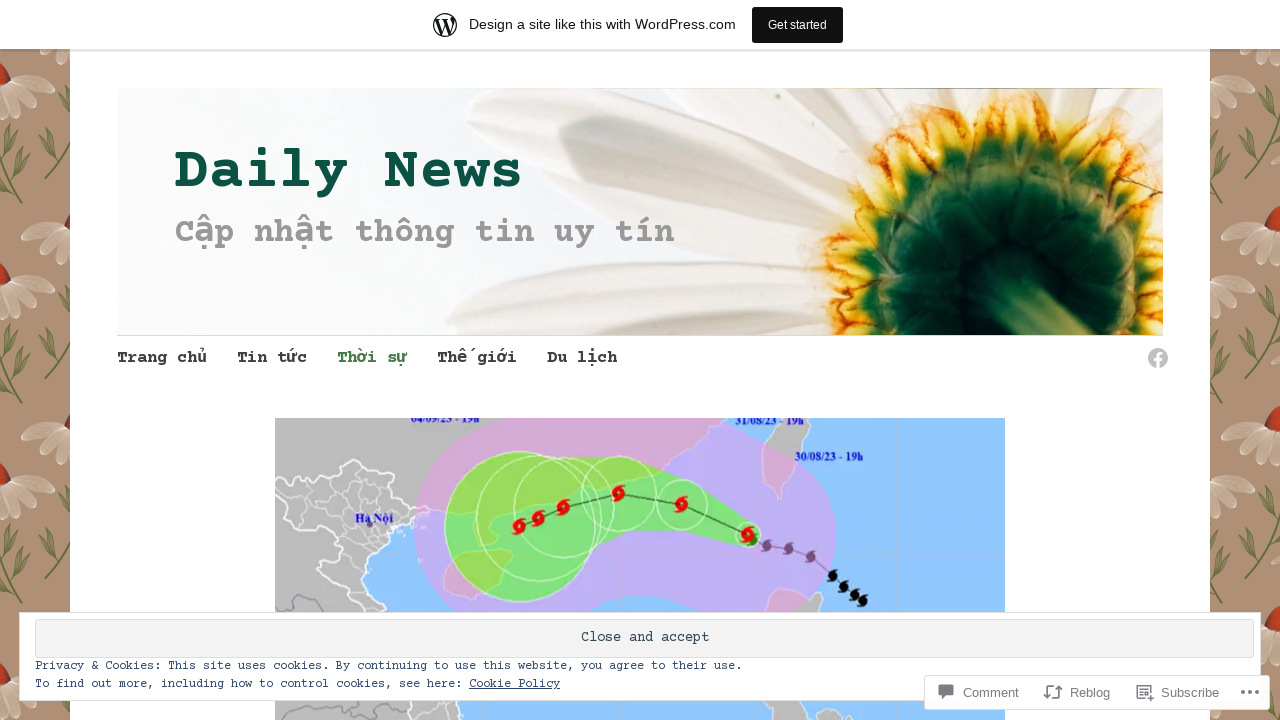

Verified article title element exists
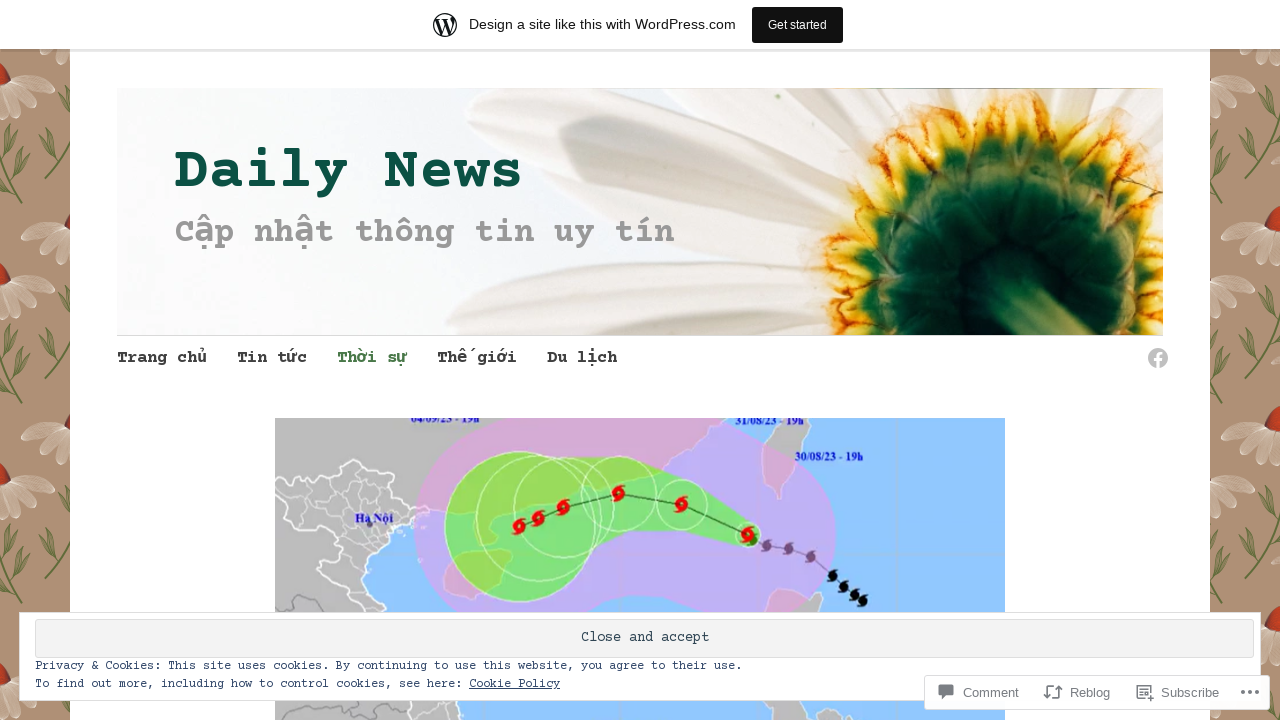

Verified article content element exists
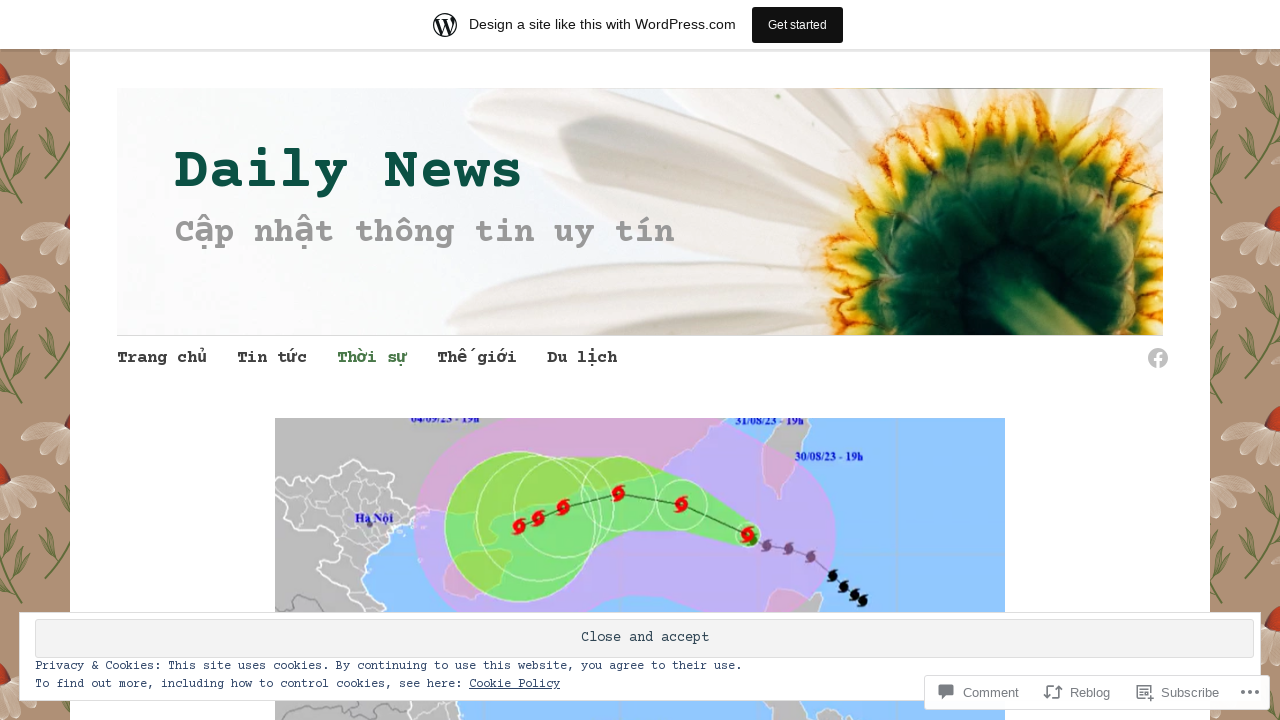

Verified article author element exists
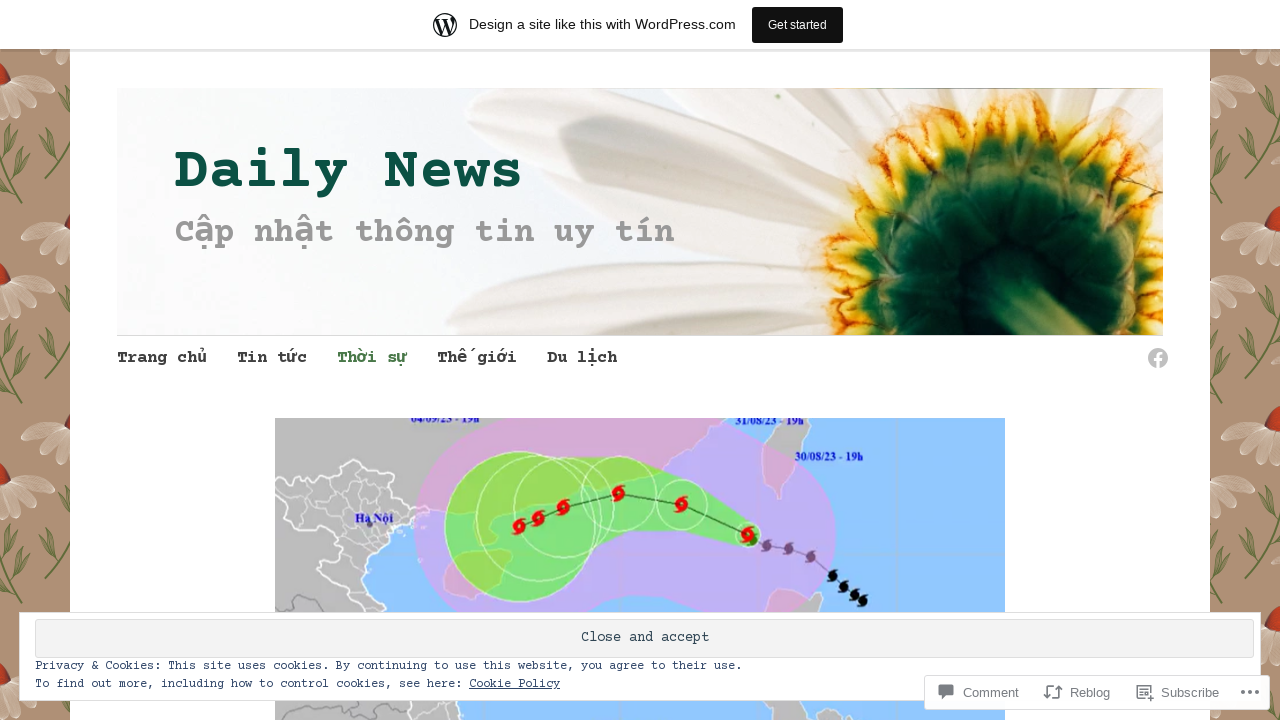

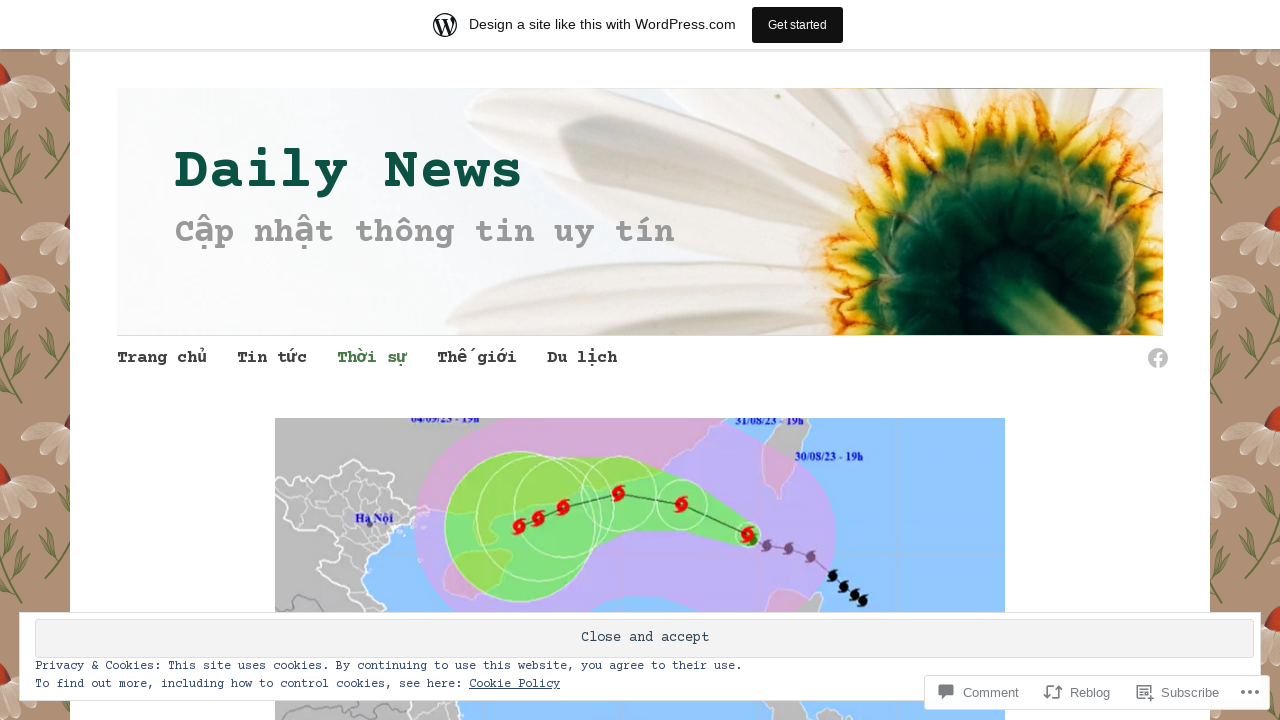